Navigates to the WKO Tool Netherlands website and verifies the page loads successfully

Starting URL: https://www.wkotool.nl/

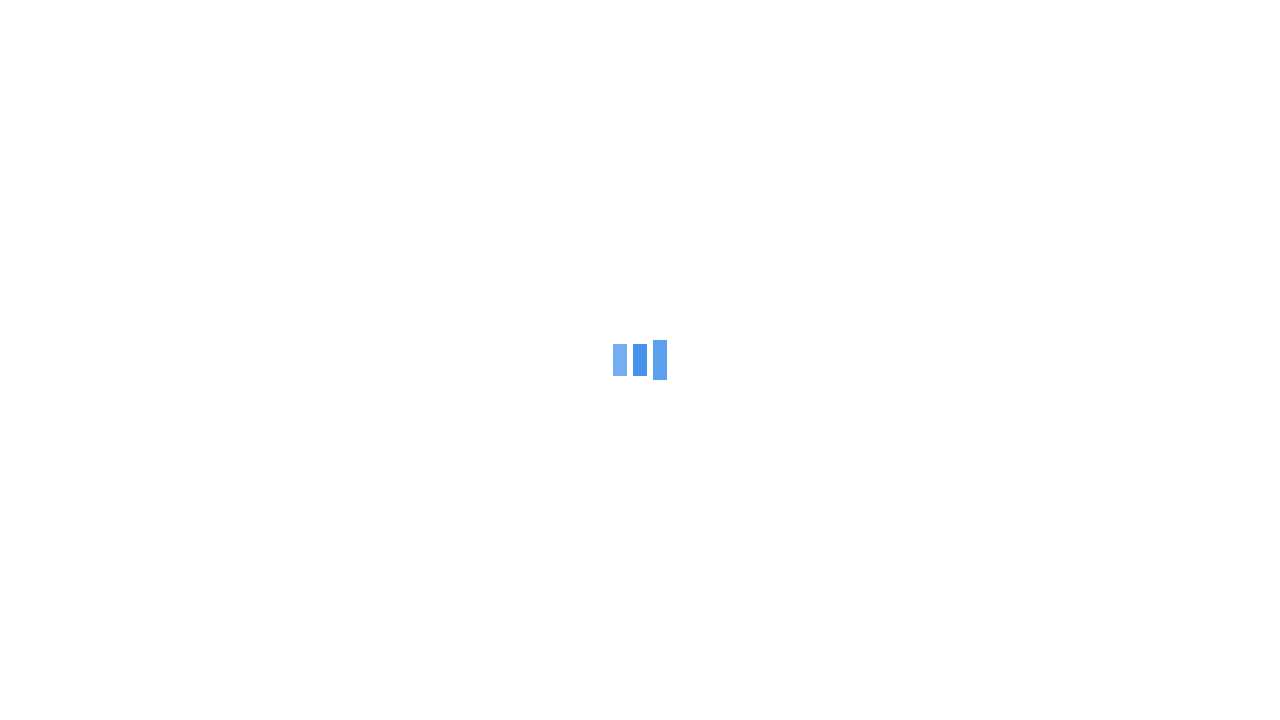

Waited for page to reach domcontentloaded state
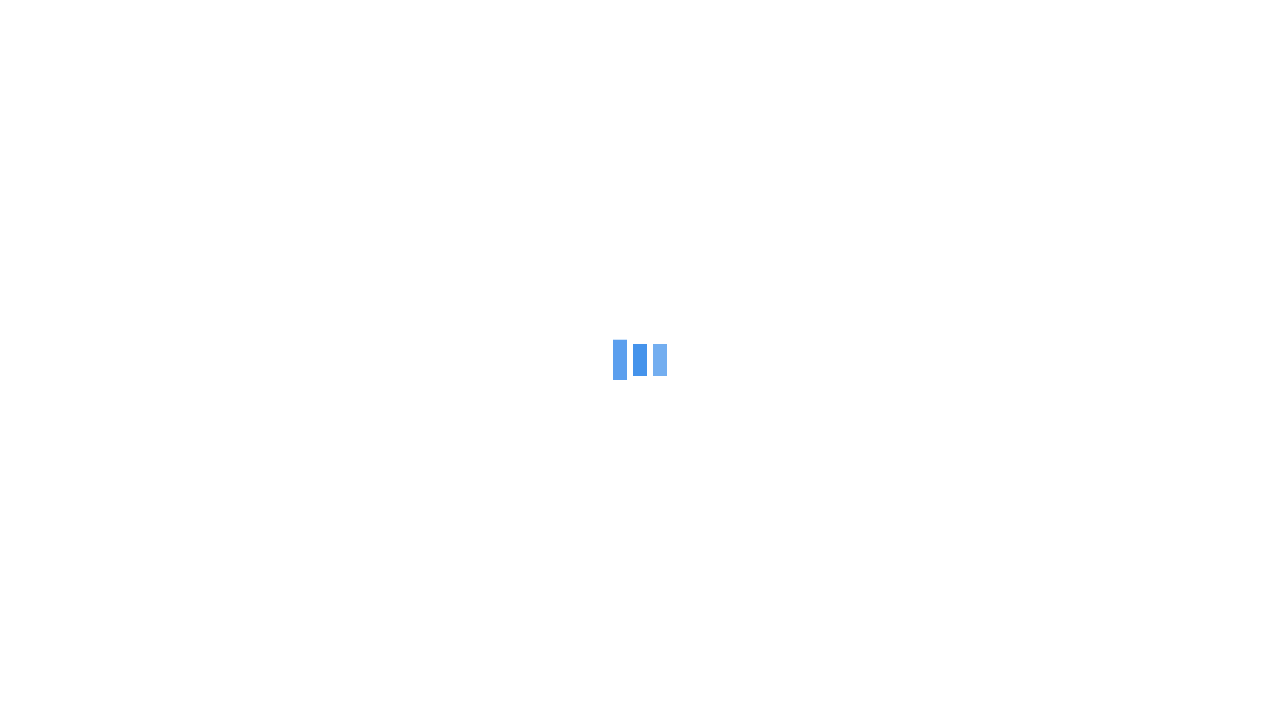

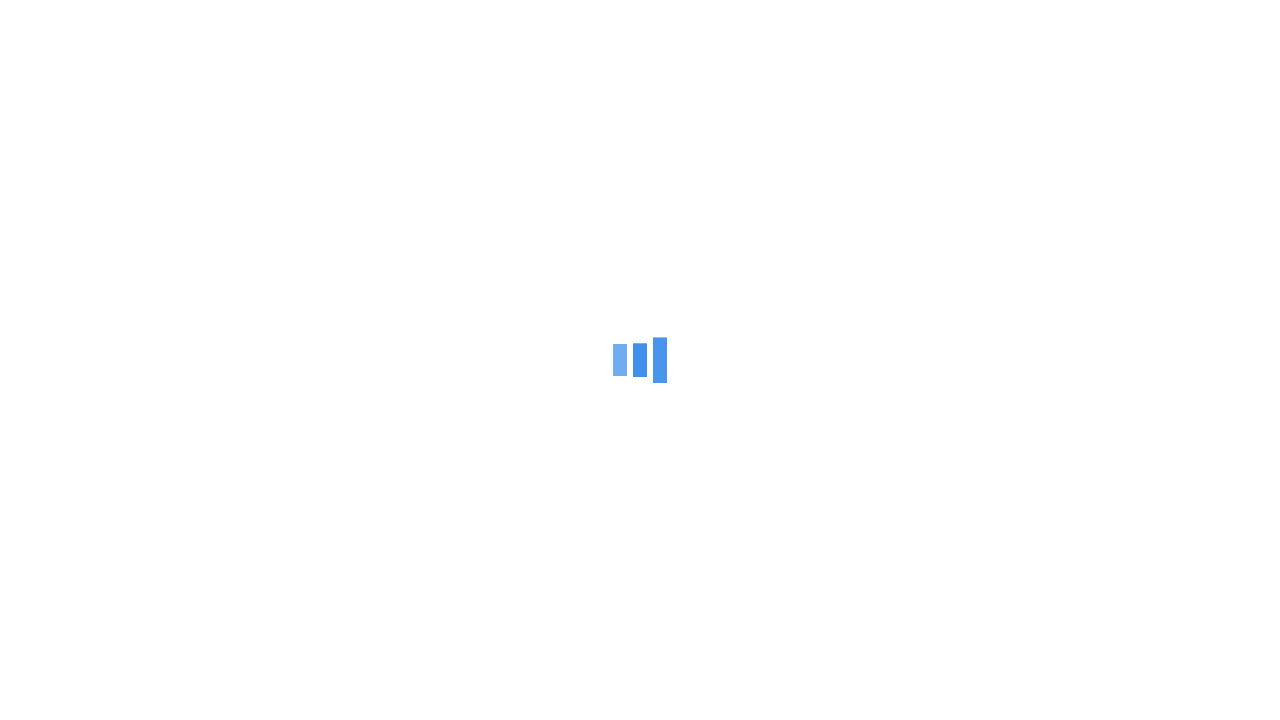